Tests that visualization changes are handled by clicking all mode bar buttons and verifying plot stays visible.

Starting URL: https://badj.github.io/NZGovDebtTrends2002-2025/

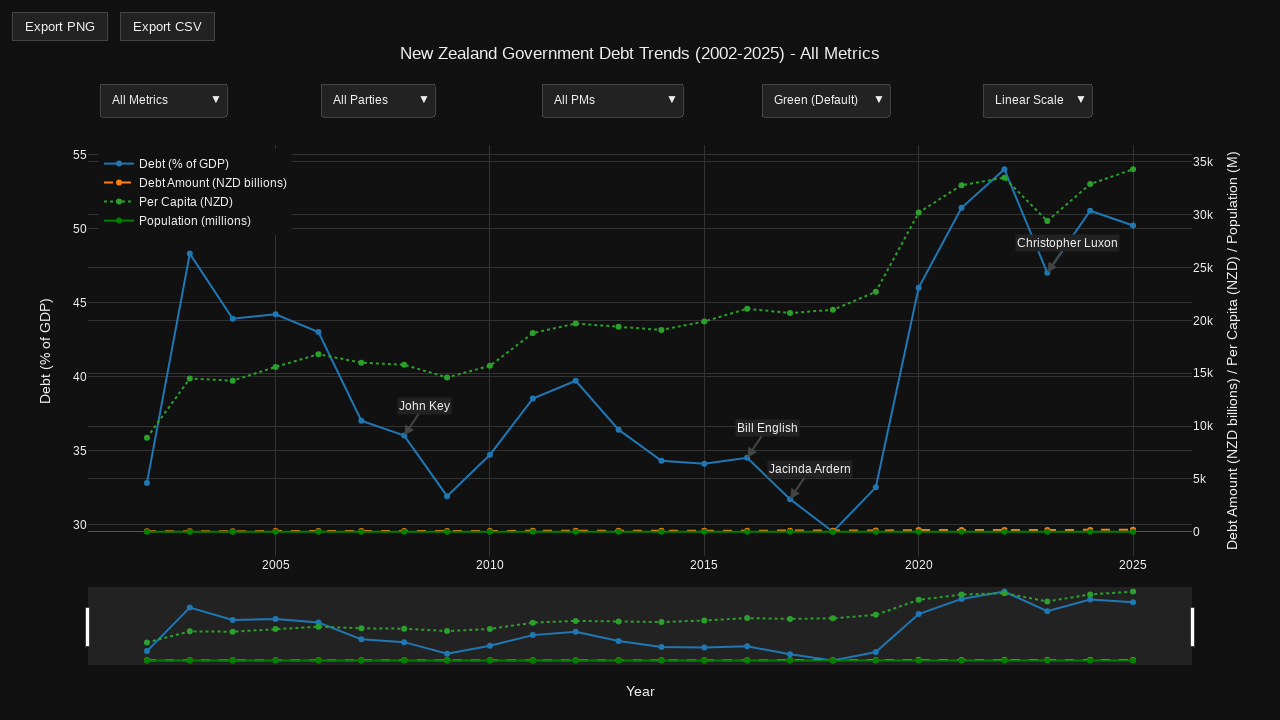

Waited for plot container to become visible
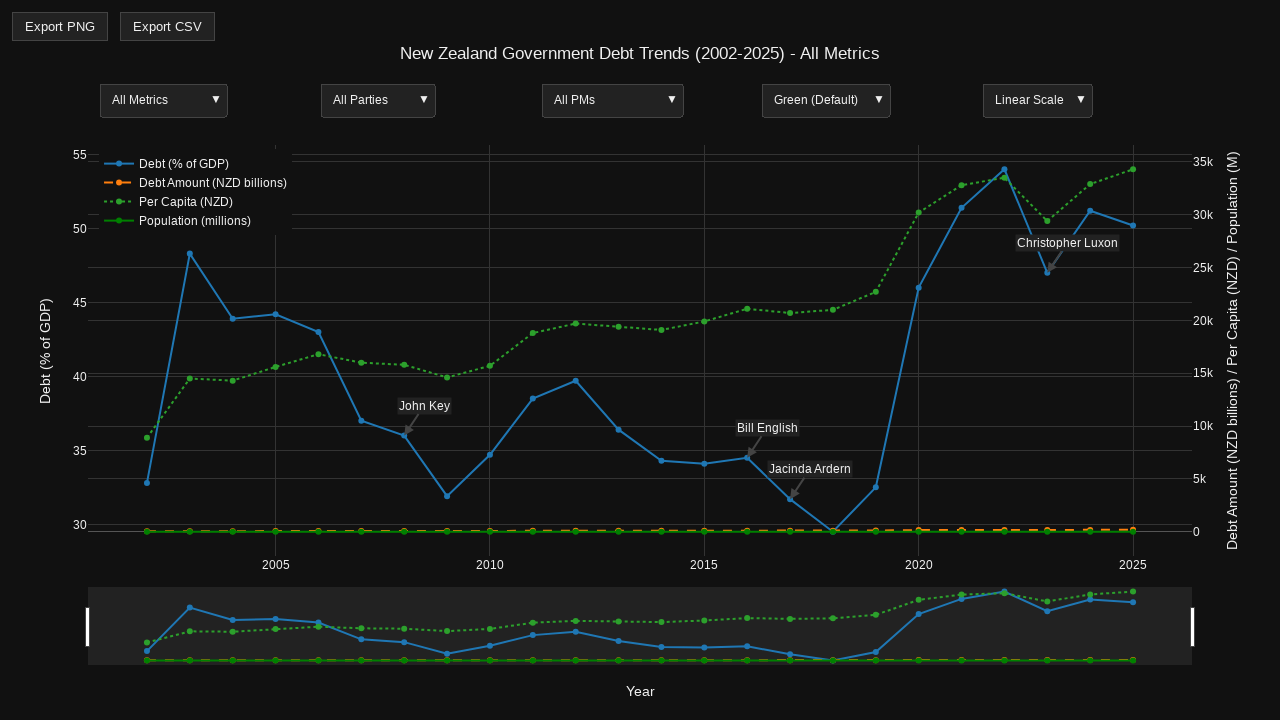

Hovered mouse over plot container at (640, 370) on .js-plotly-plot
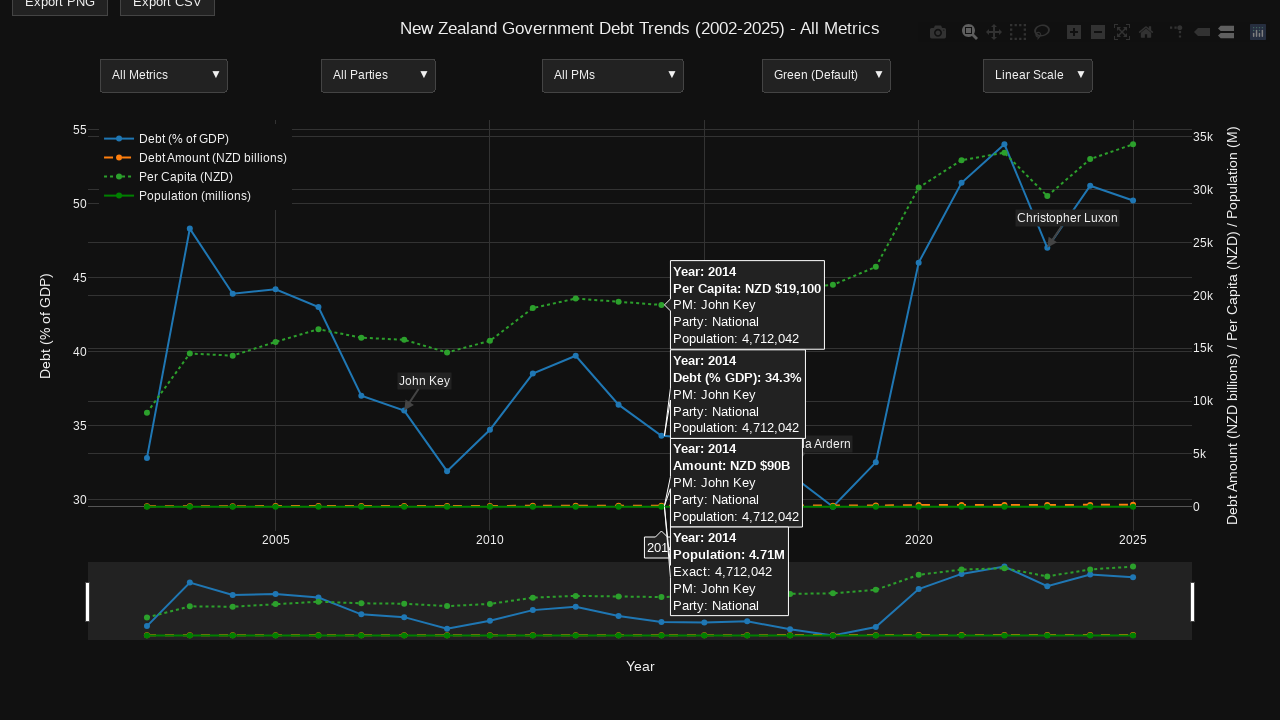

Retrieved all modebar buttons from plot
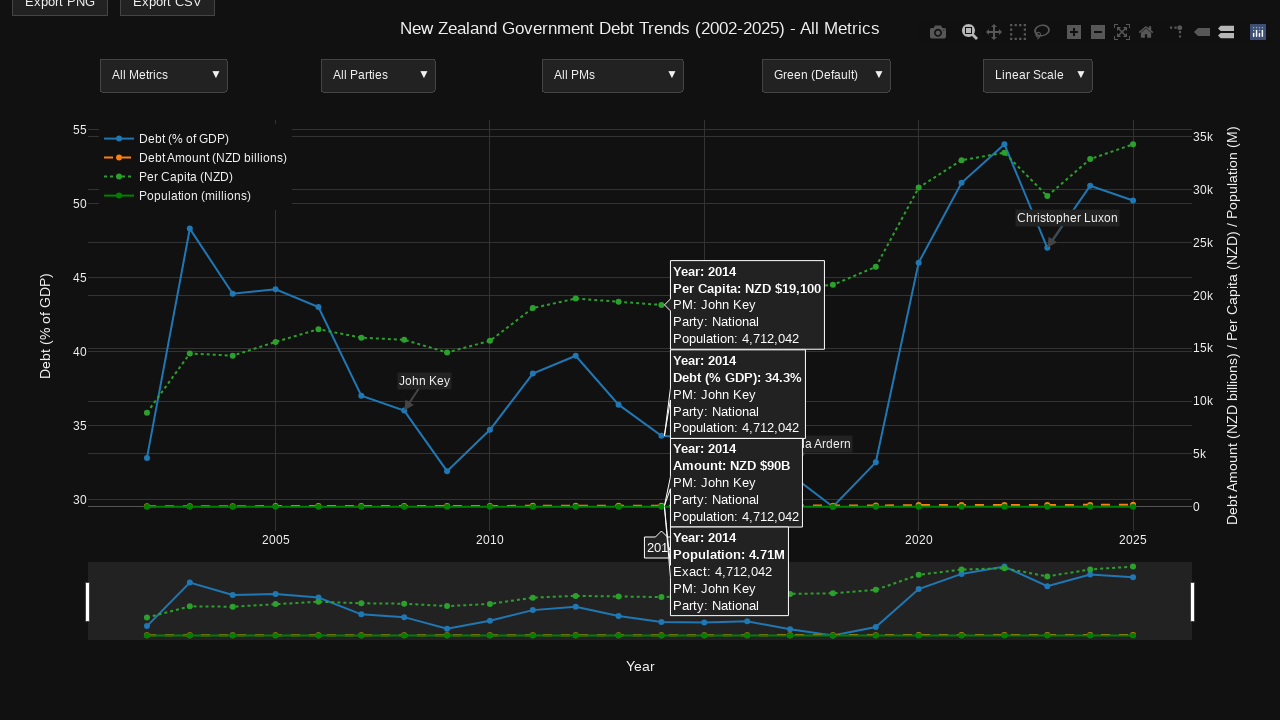

Clicked a modebar button to change visualization at (938, 32) on .modebar-btn >> nth=0
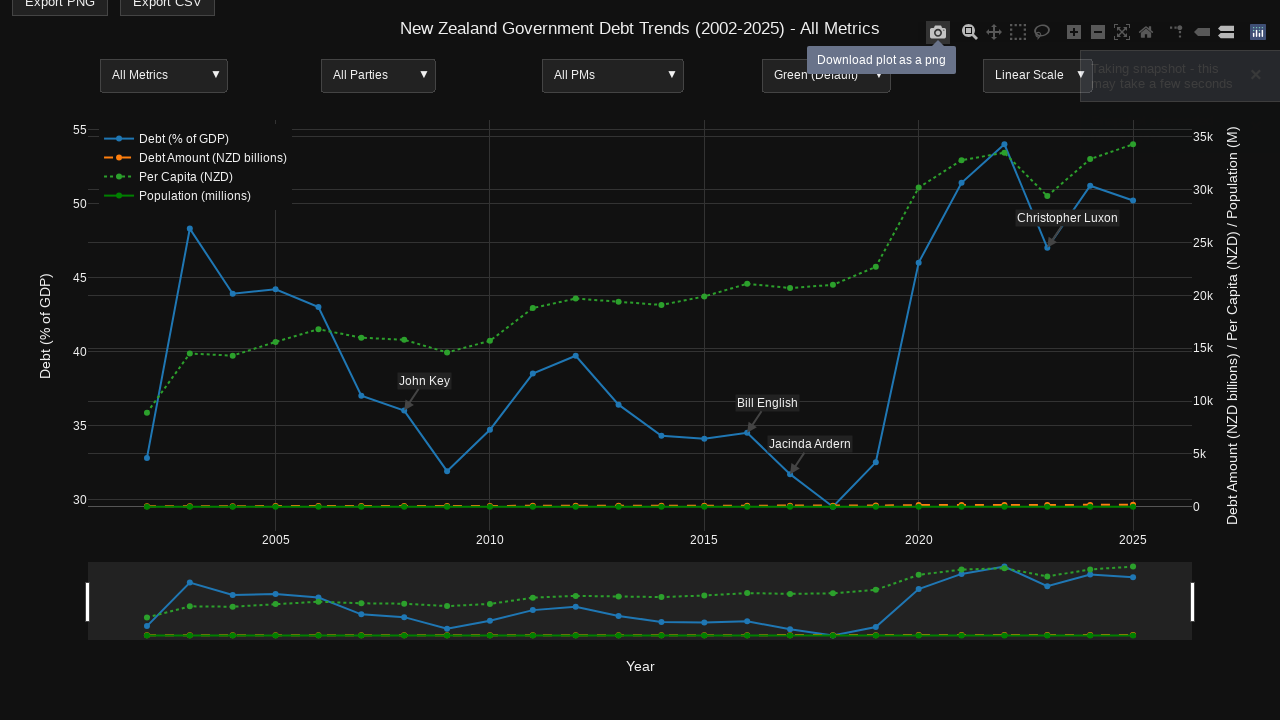

Verified plot remains visible after visualization change
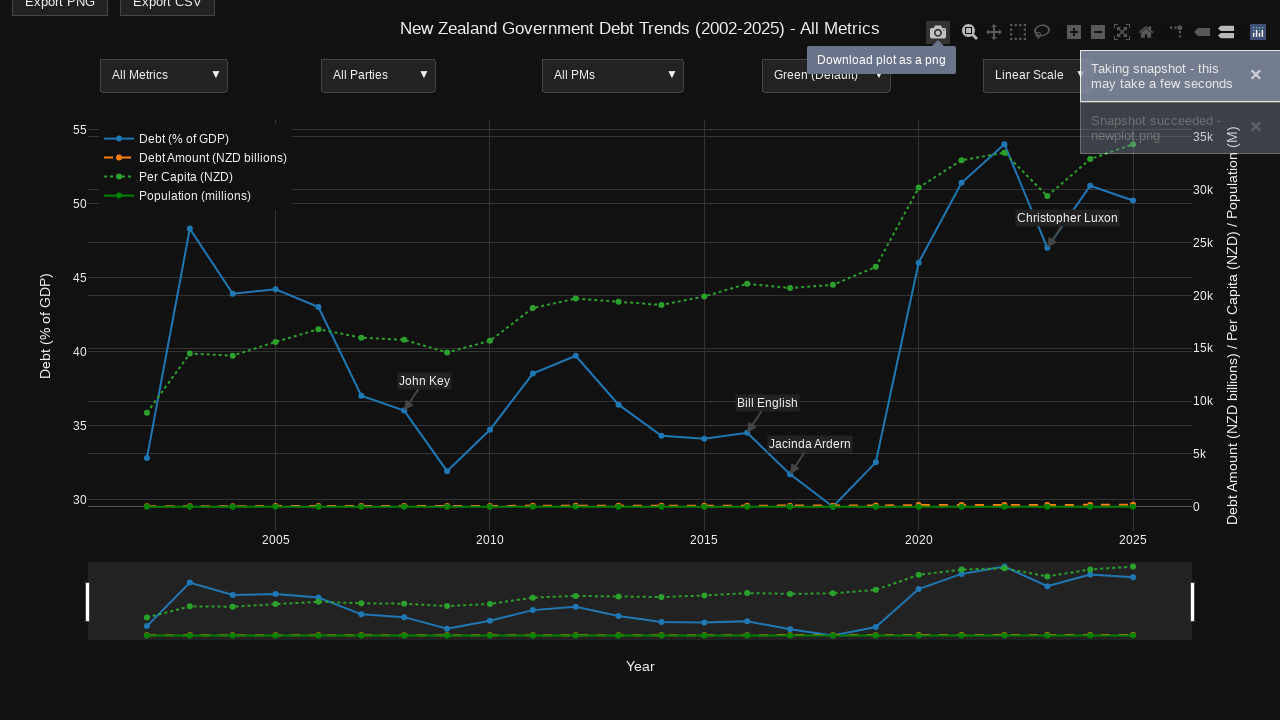

Clicked a modebar button to change visualization at (970, 32) on .modebar-btn >> nth=1
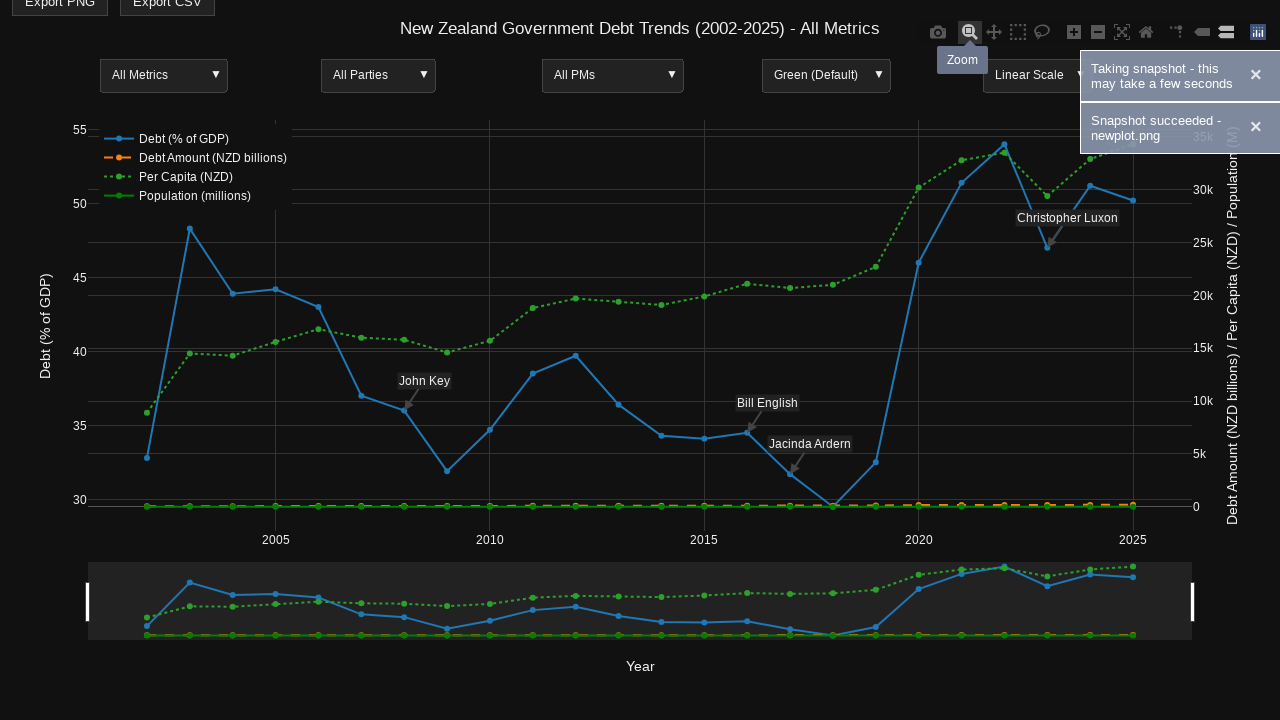

Verified plot remains visible after visualization change
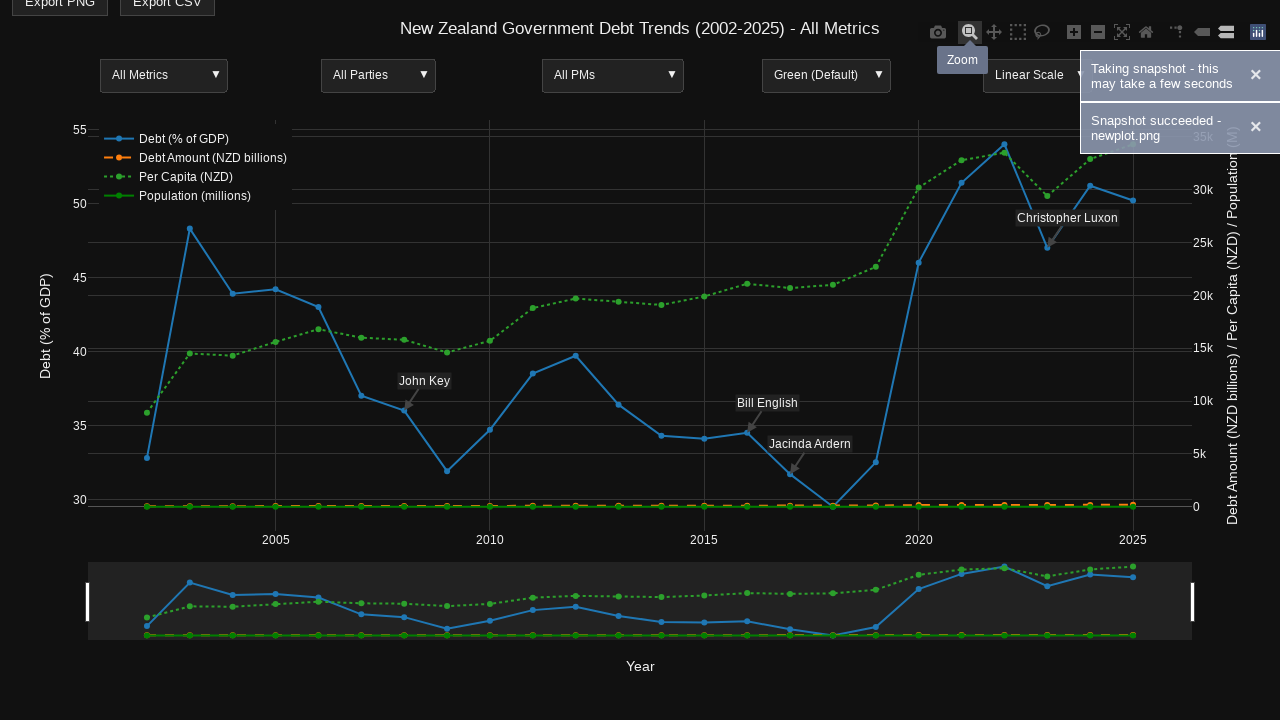

Clicked a modebar button to change visualization at (994, 32) on .modebar-btn >> nth=2
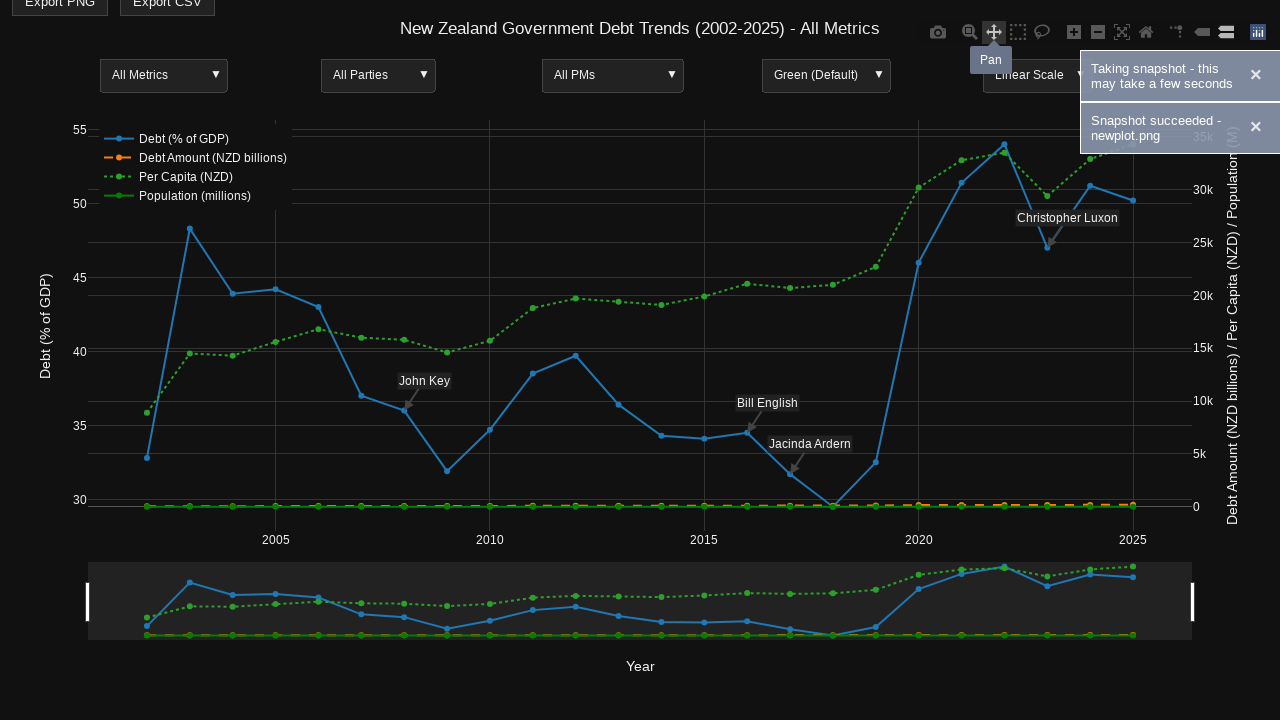

Verified plot remains visible after visualization change
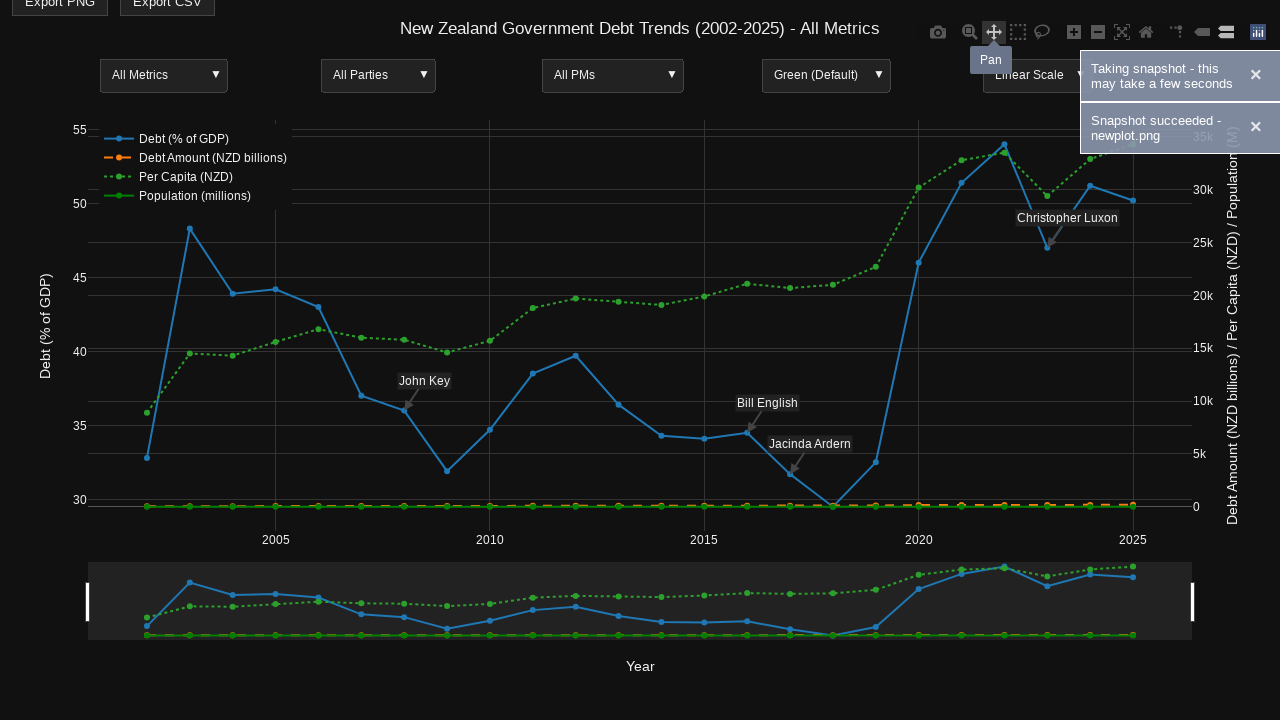

Clicked a modebar button to change visualization at (1018, 32) on .modebar-btn >> nth=3
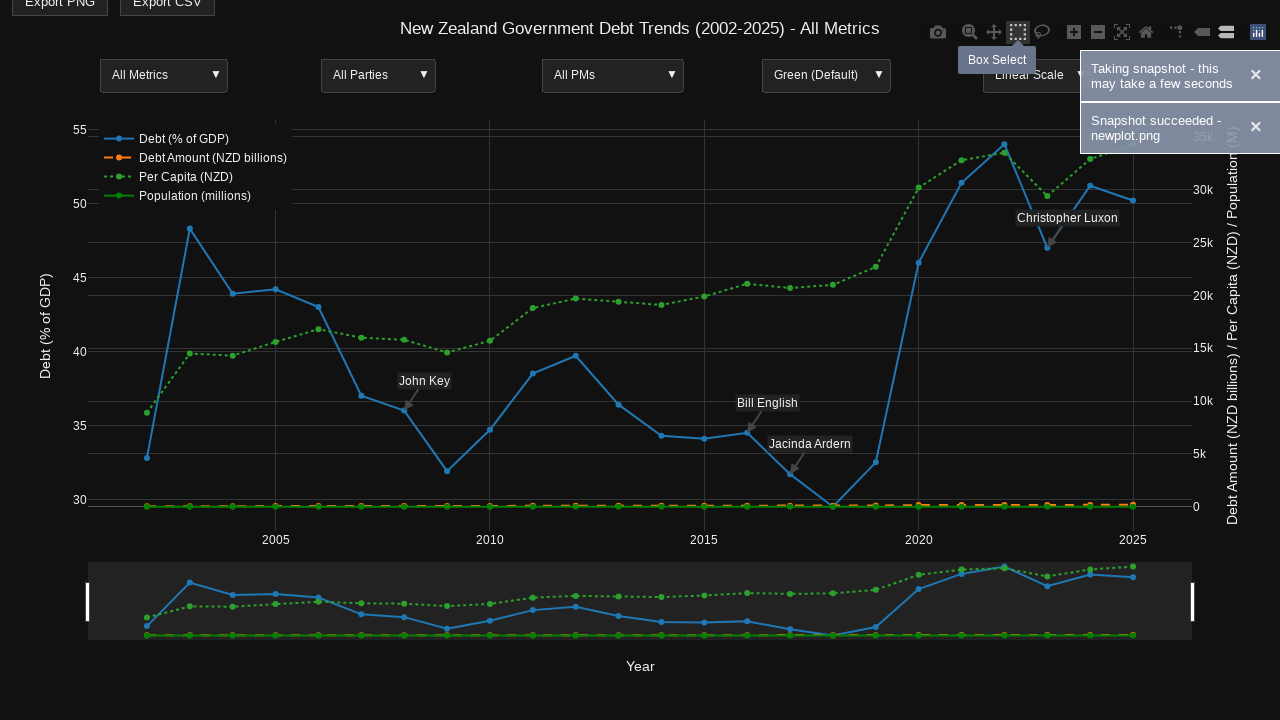

Verified plot remains visible after visualization change
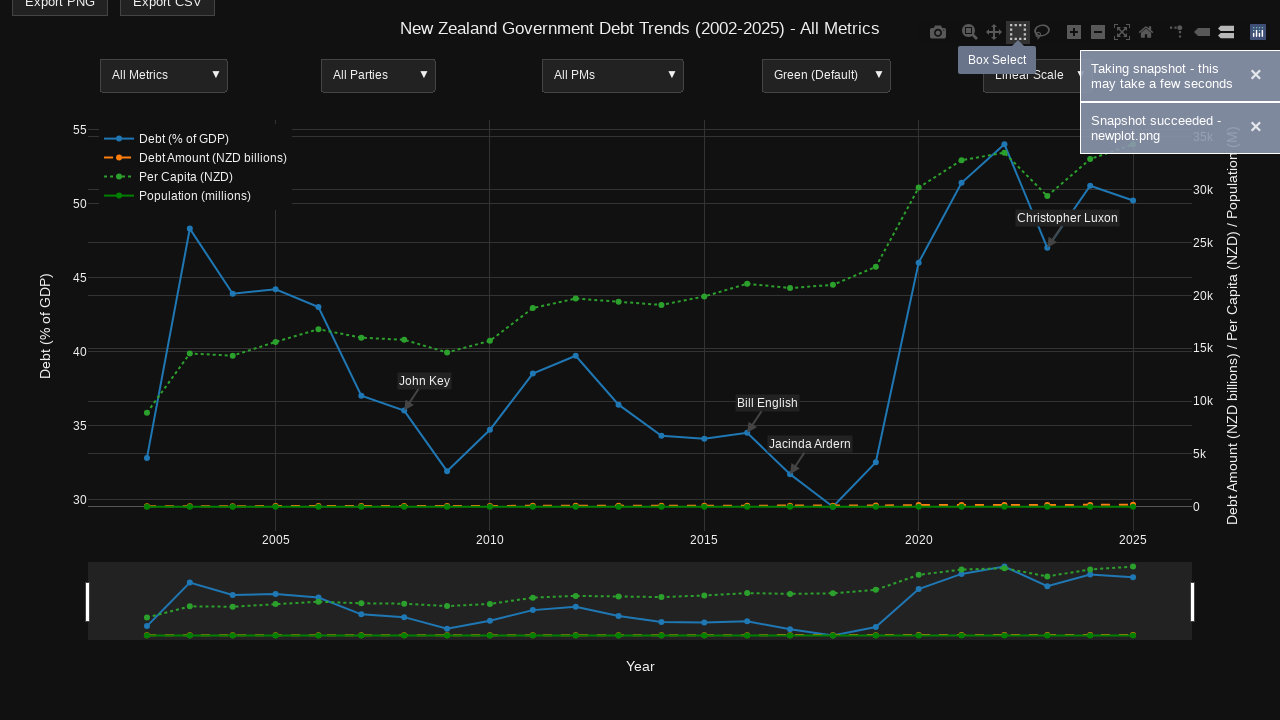

Clicked a modebar button to change visualization at (1042, 32) on .modebar-btn >> nth=4
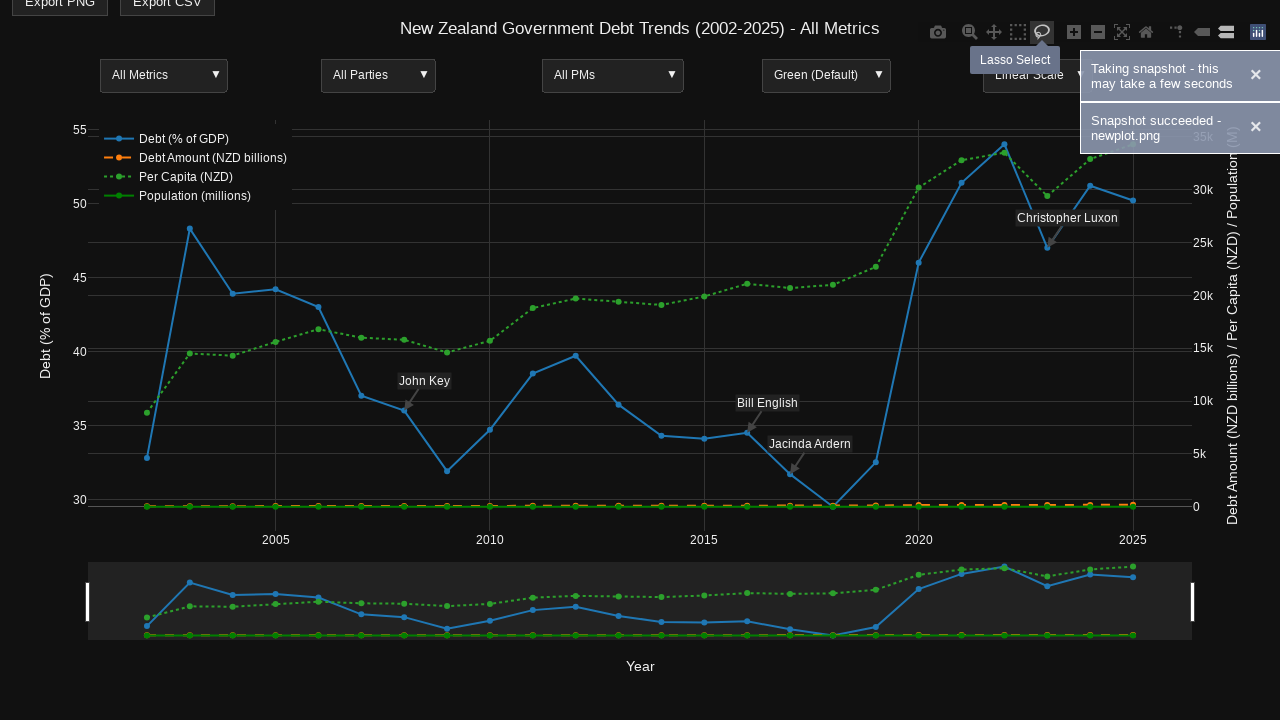

Verified plot remains visible after visualization change
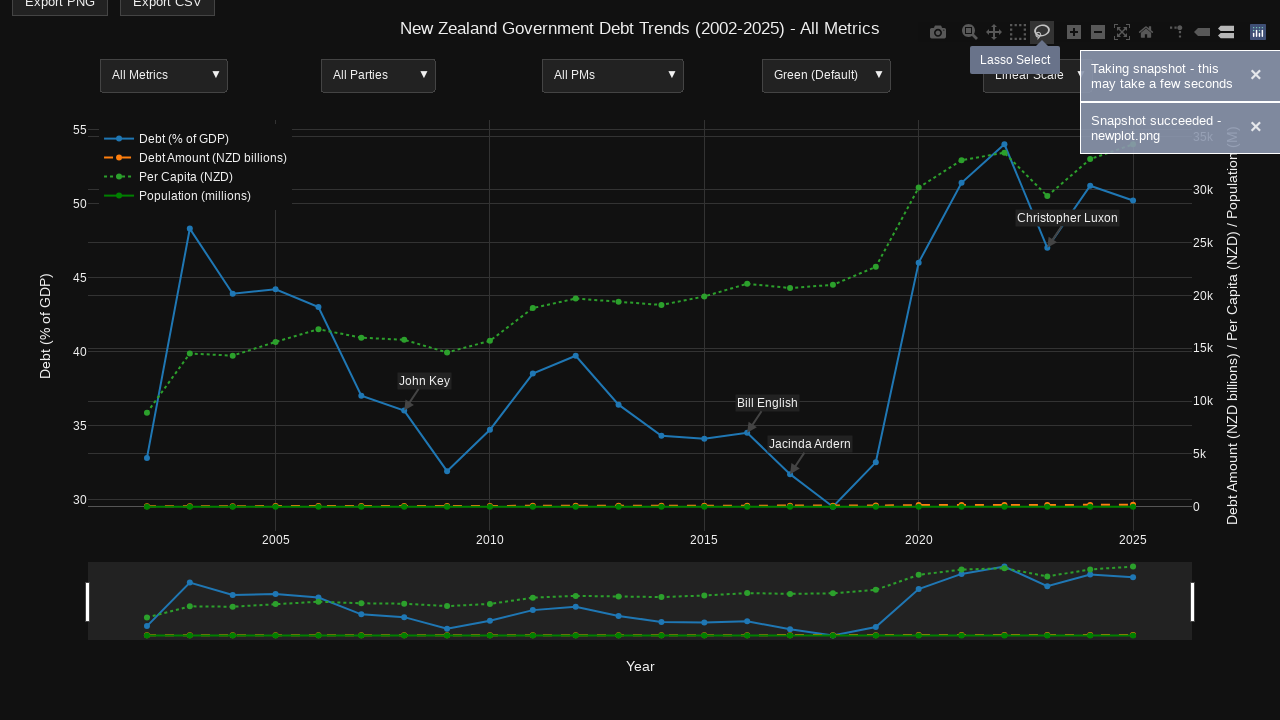

Clicked a modebar button to change visualization at (1074, 32) on .modebar-btn >> nth=5
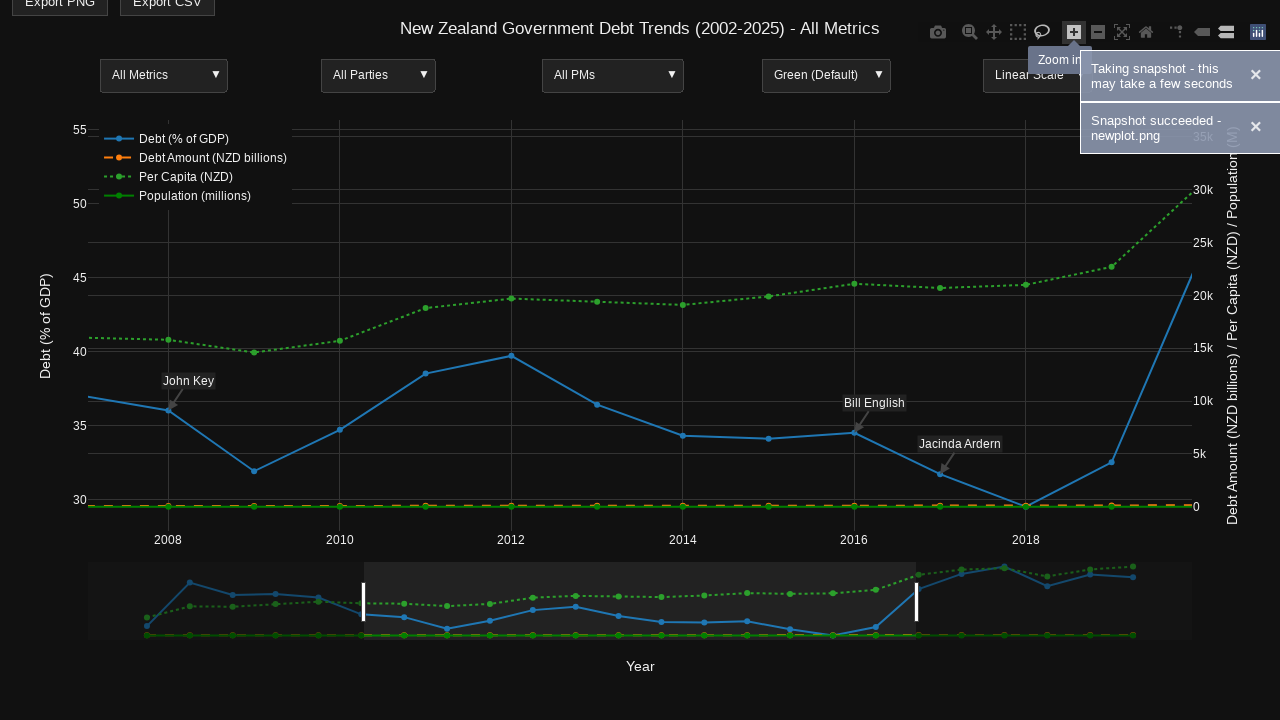

Verified plot remains visible after visualization change
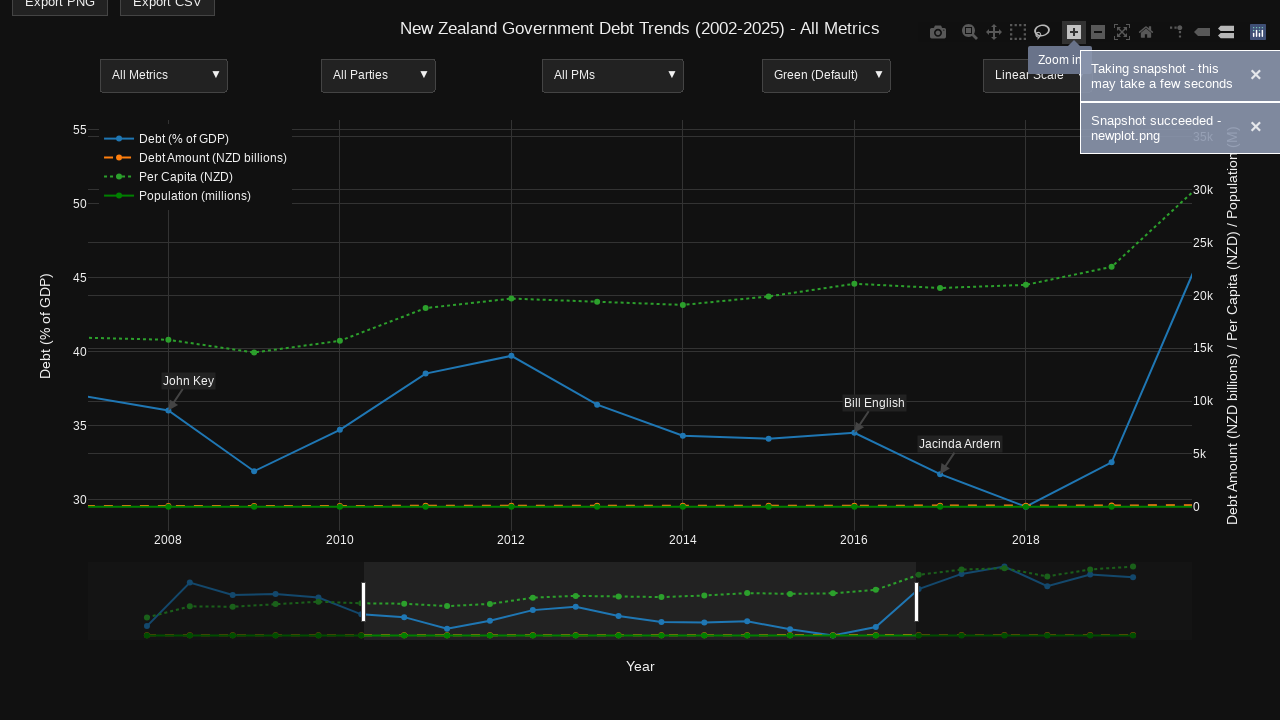

Clicked a modebar button to change visualization at (1098, 32) on .modebar-btn >> nth=6
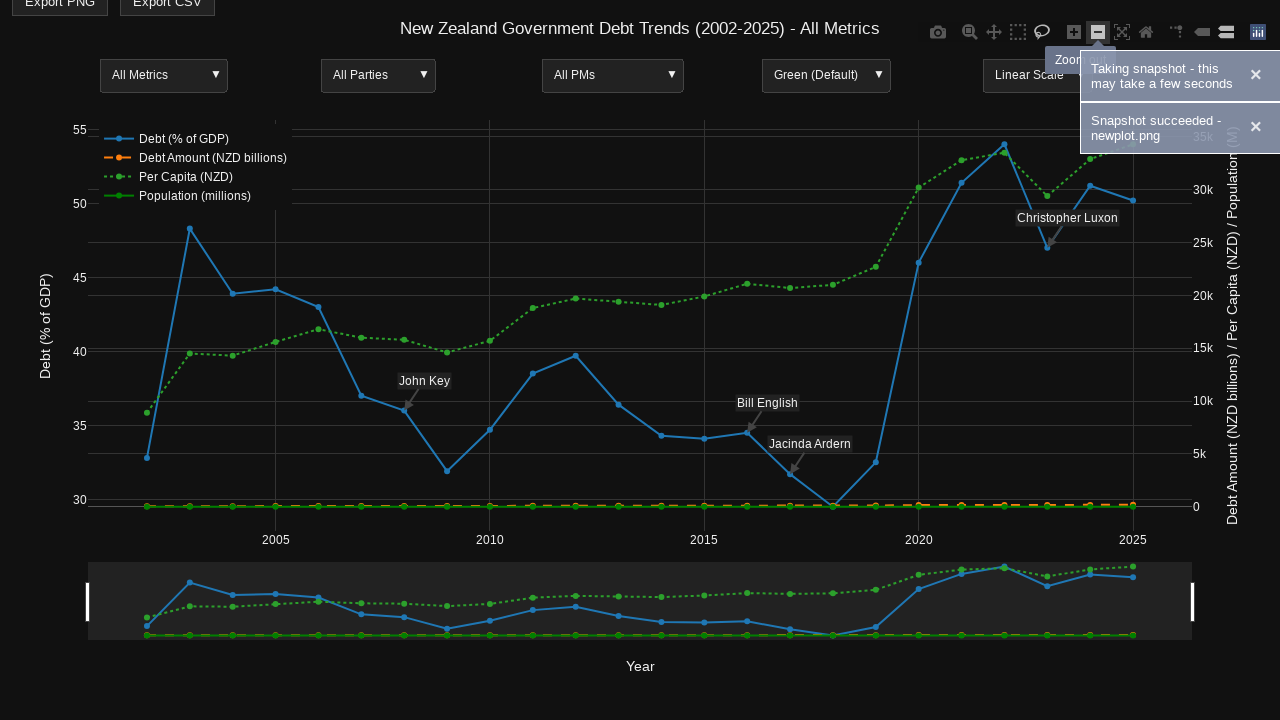

Verified plot remains visible after visualization change
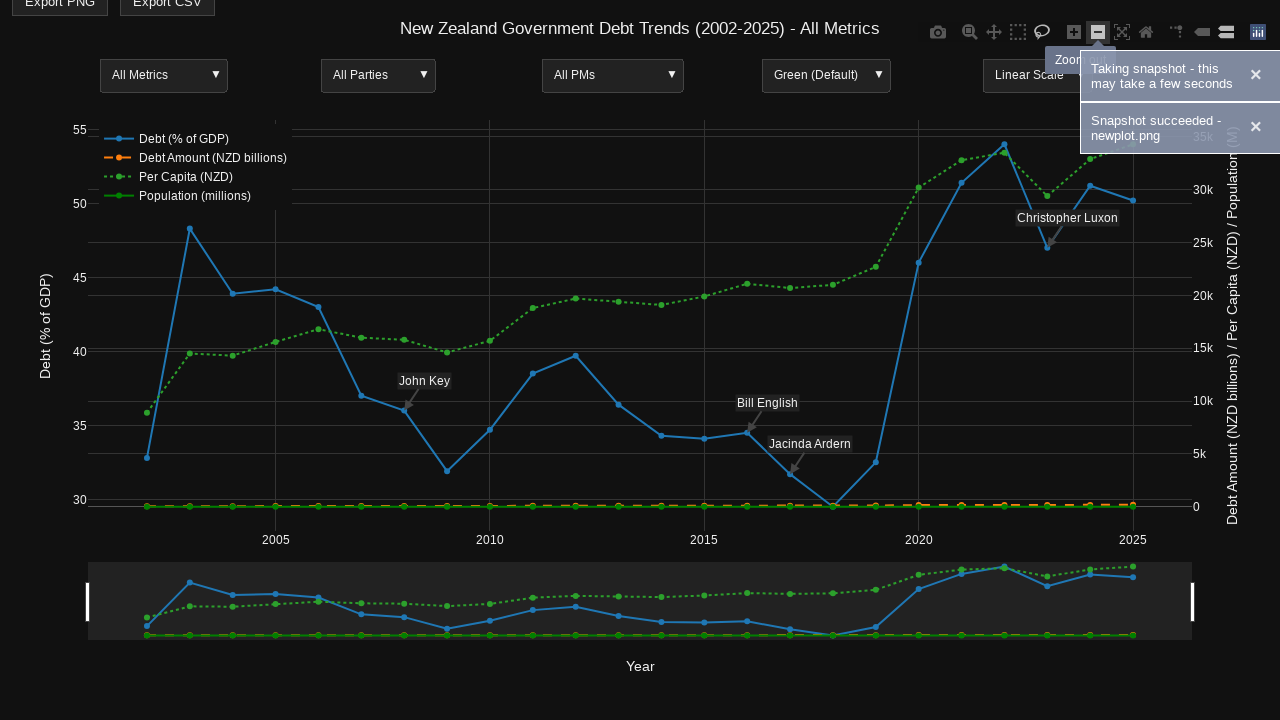

Clicked a modebar button to change visualization at (1122, 32) on .modebar-btn >> nth=7
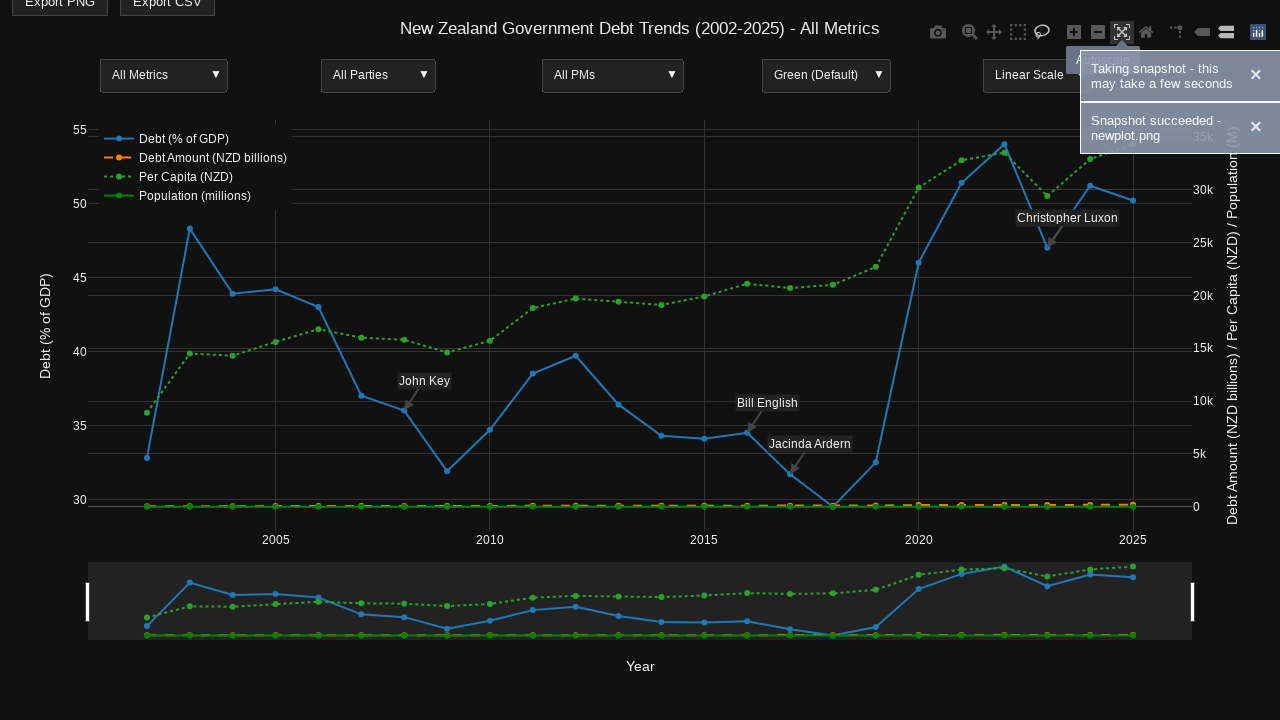

Verified plot remains visible after visualization change
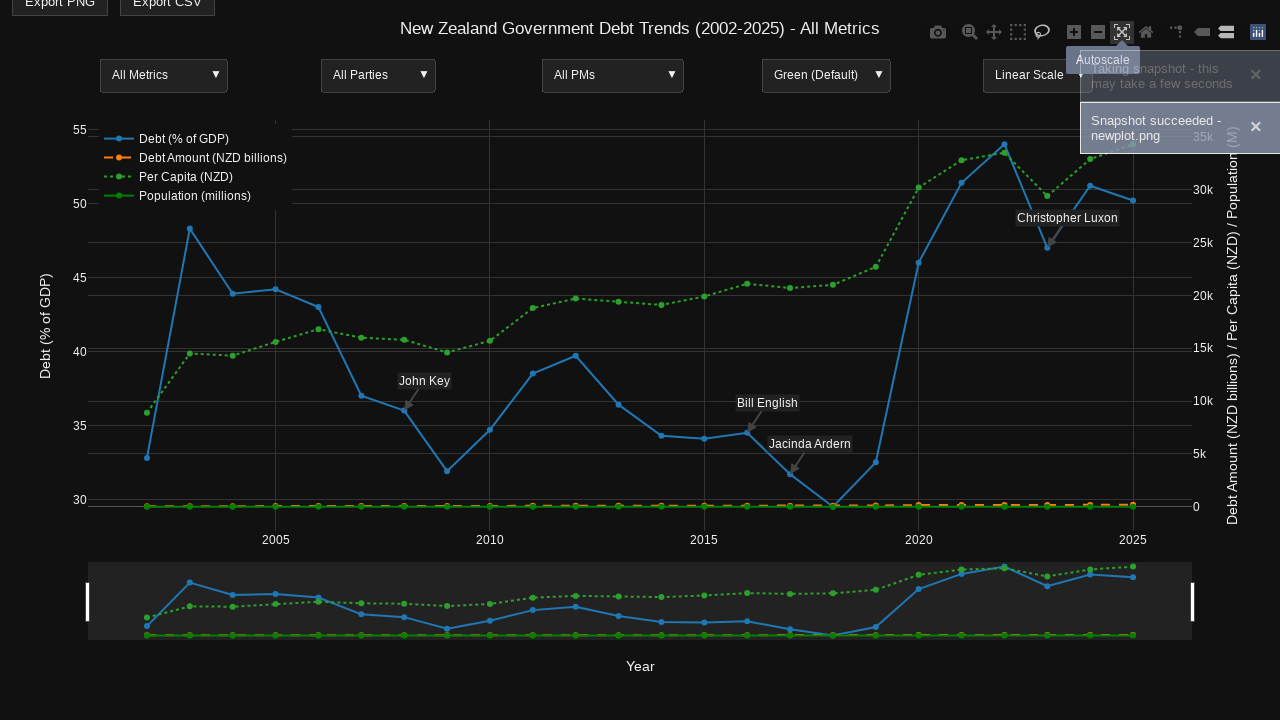

Clicked a modebar button to change visualization at (1146, 32) on .modebar-btn >> nth=8
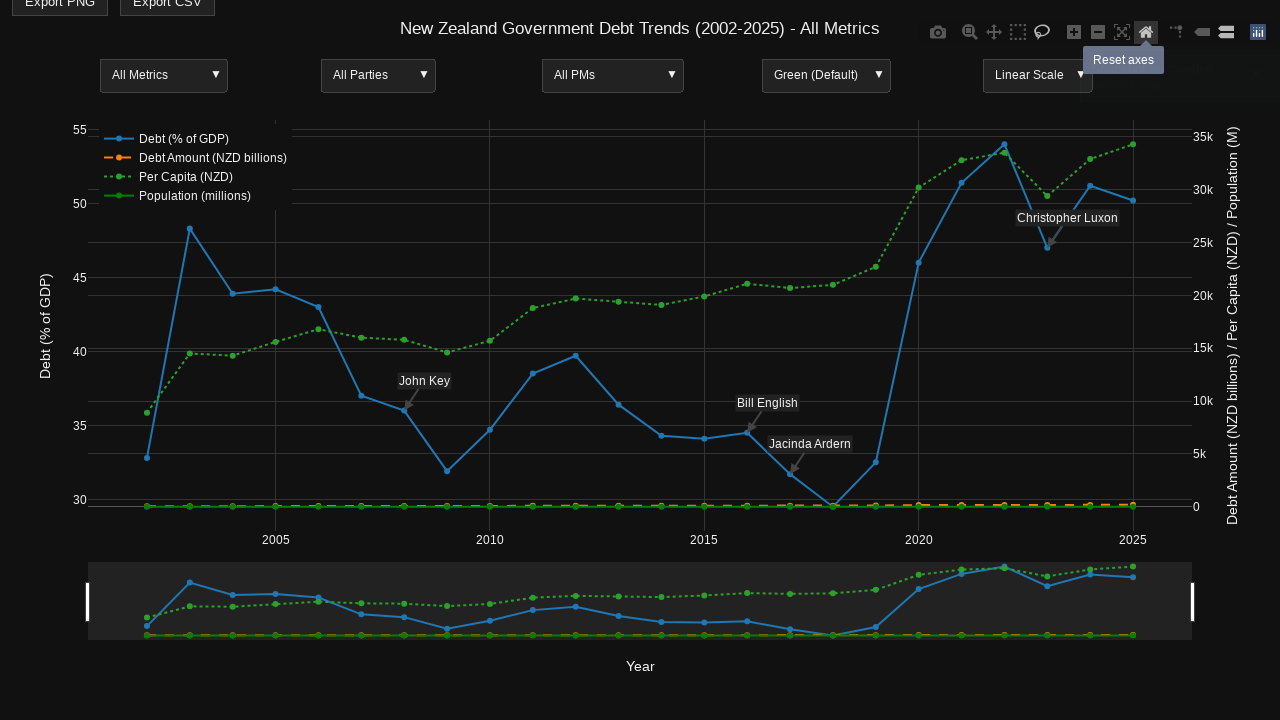

Verified plot remains visible after visualization change
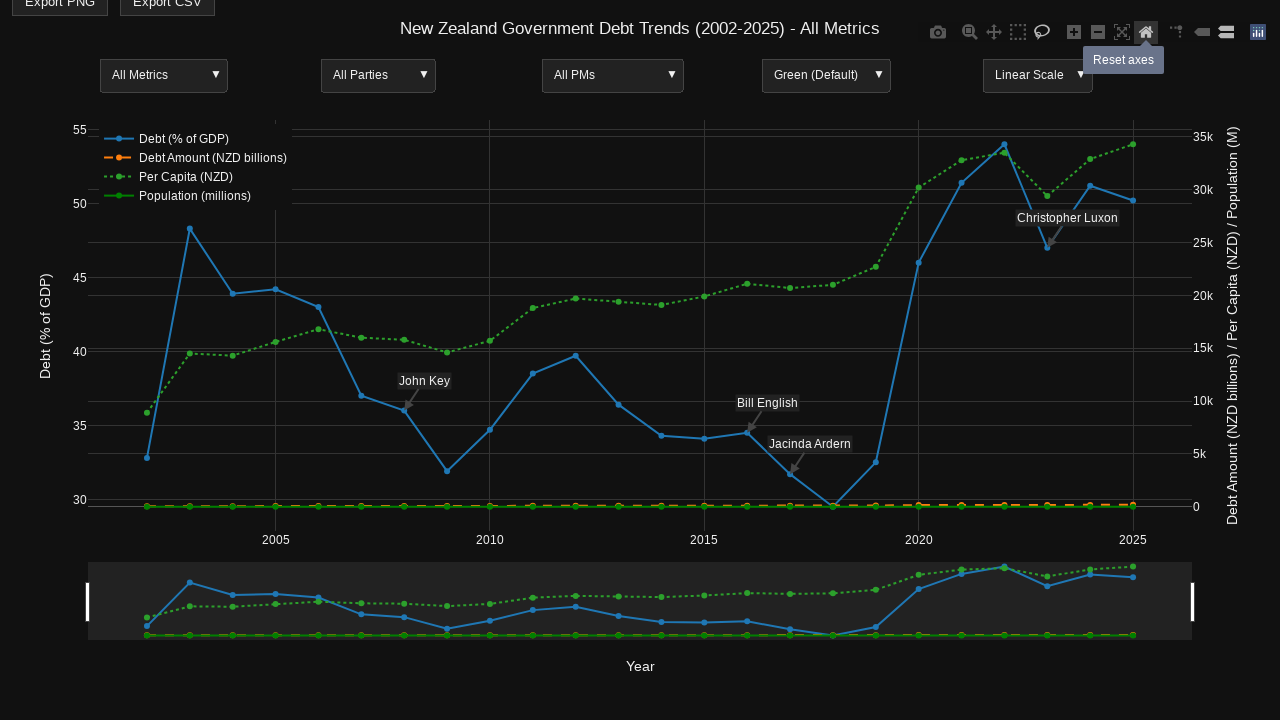

Clicked a modebar button to change visualization at (1178, 32) on .modebar-btn >> nth=9
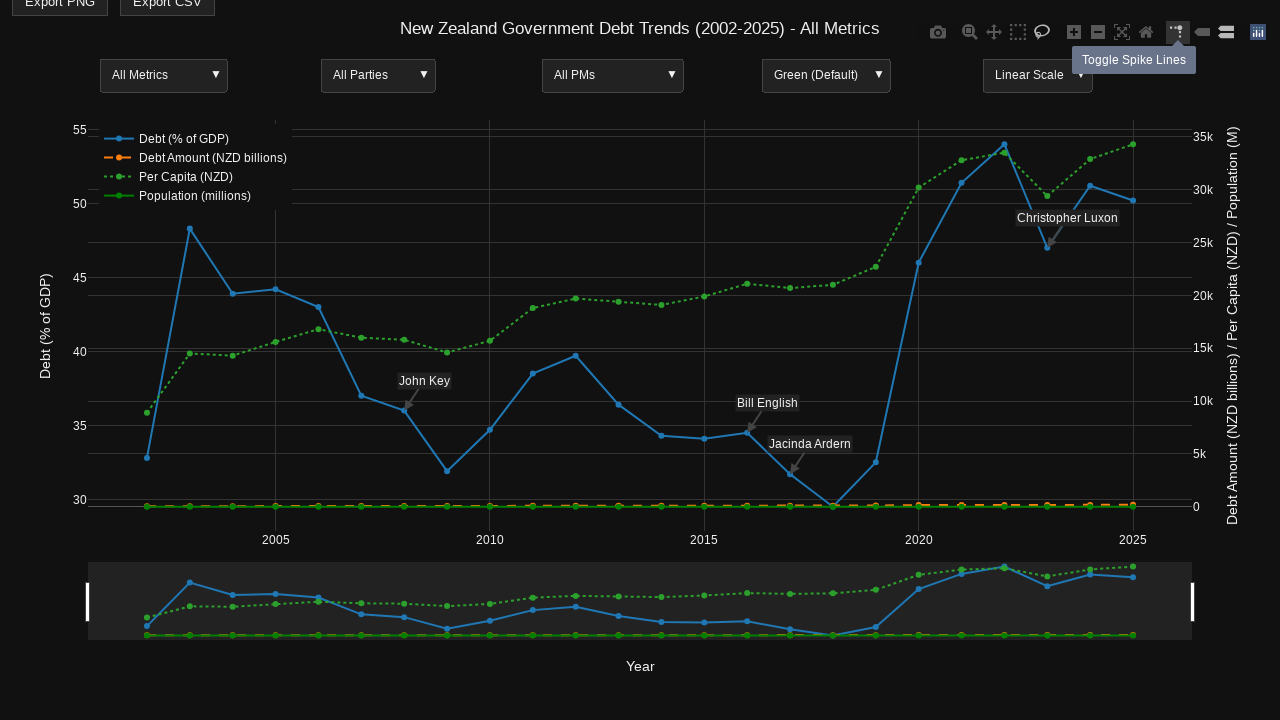

Verified plot remains visible after visualization change
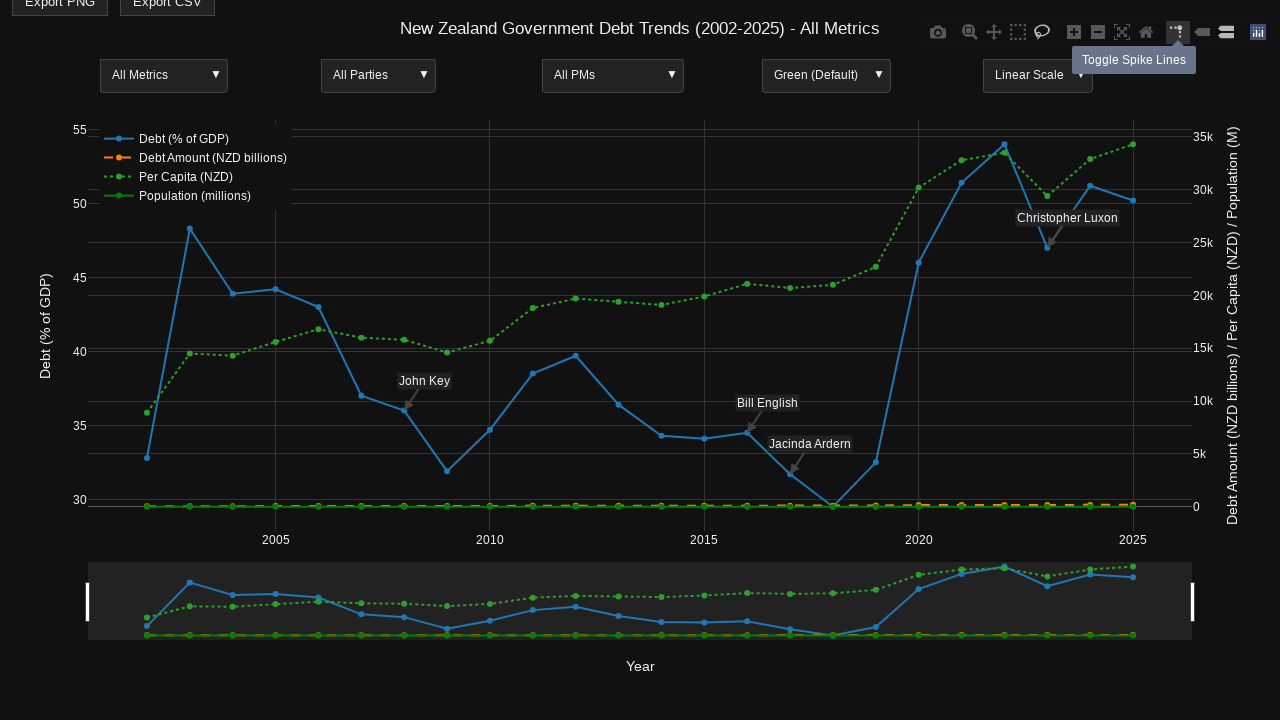

Clicked a modebar button to change visualization at (1202, 32) on .modebar-btn >> nth=10
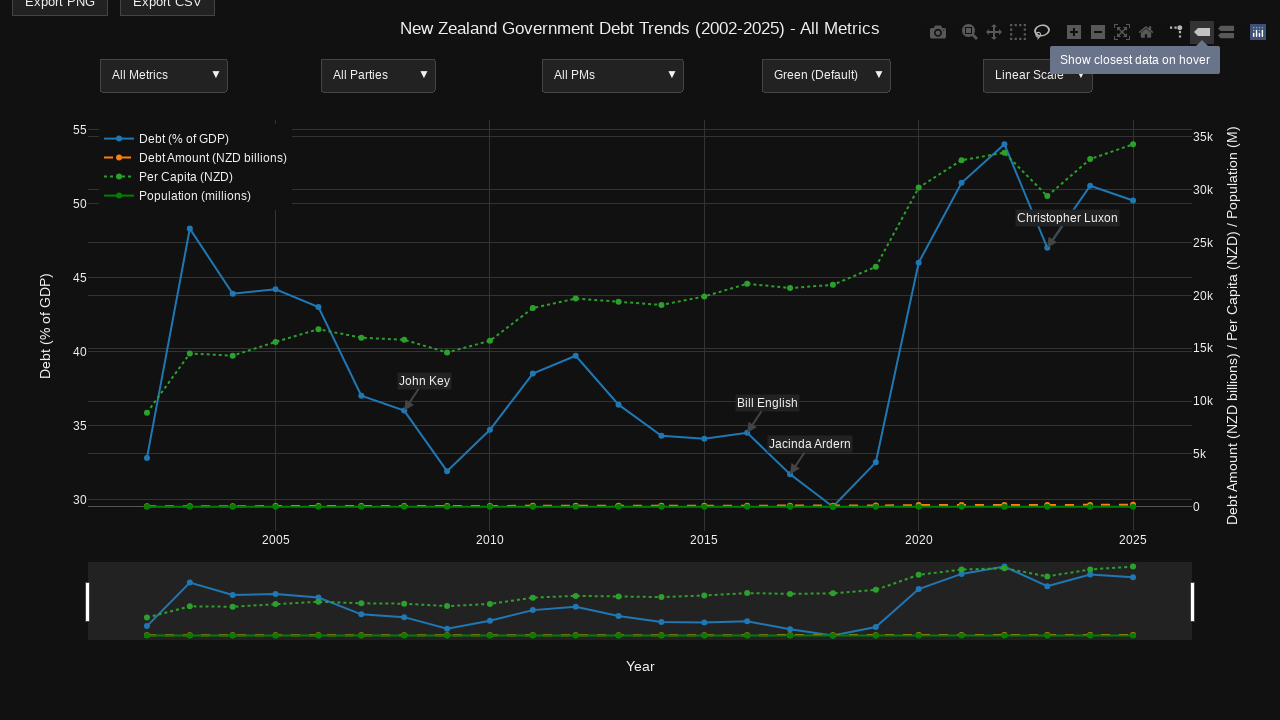

Verified plot remains visible after visualization change
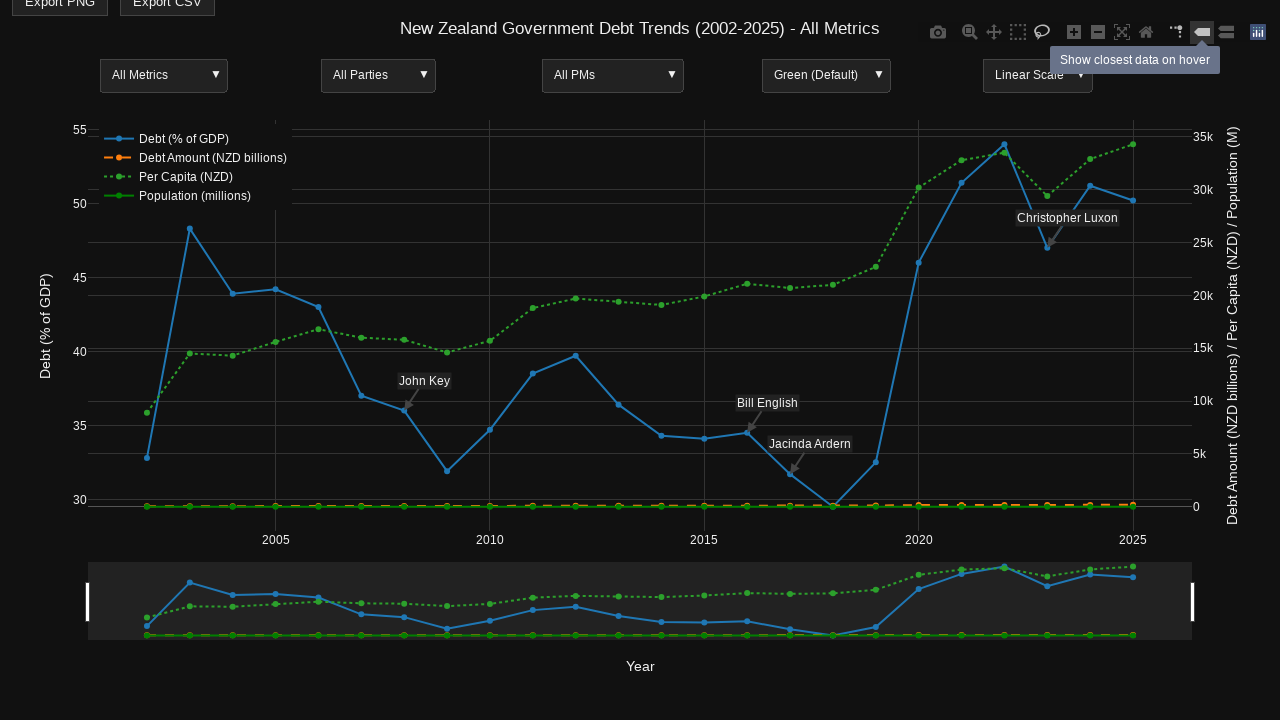

Clicked a modebar button to change visualization at (1226, 32) on .modebar-btn >> nth=11
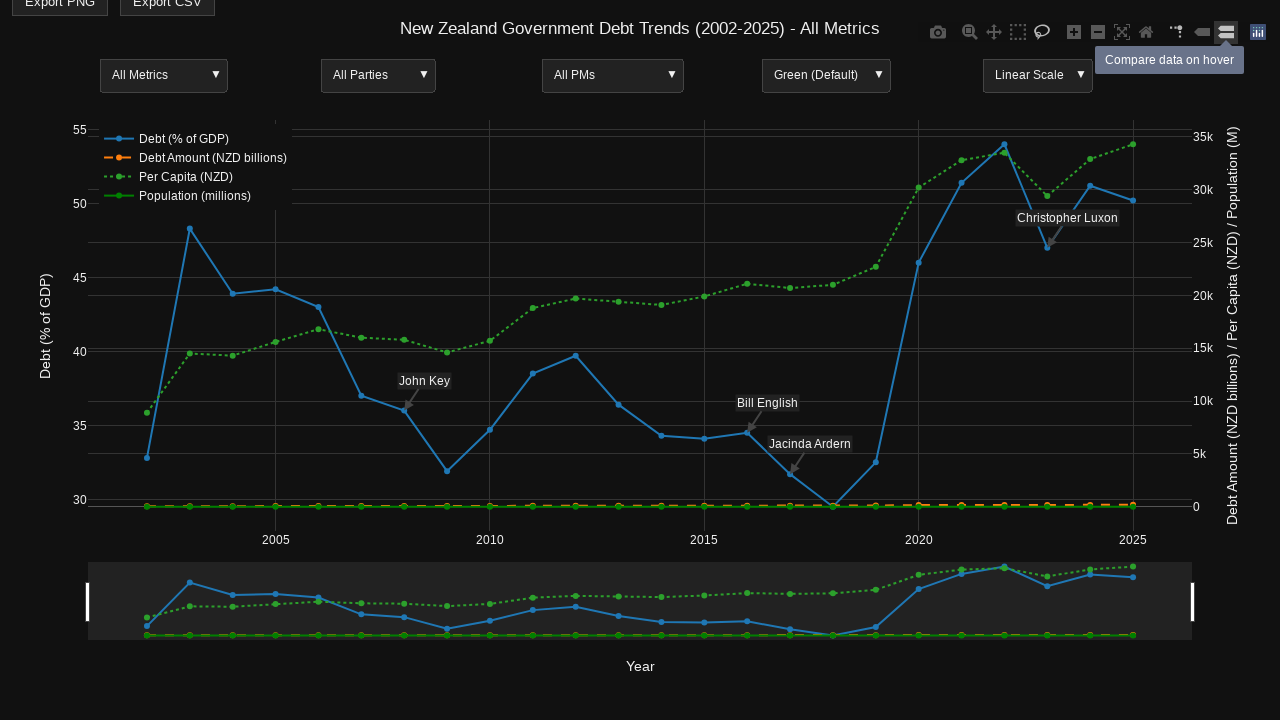

Verified plot remains visible after visualization change
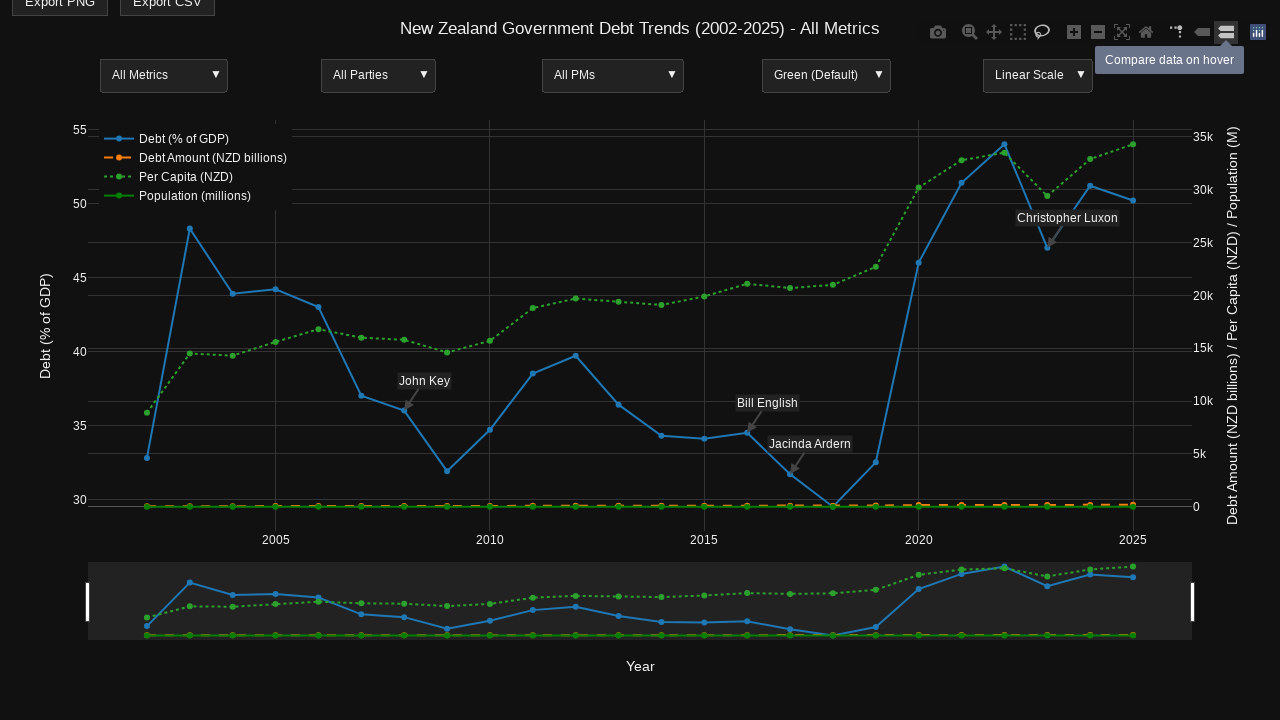

Clicked a modebar button to change visualization at (1258, 32) on .modebar-btn >> nth=12
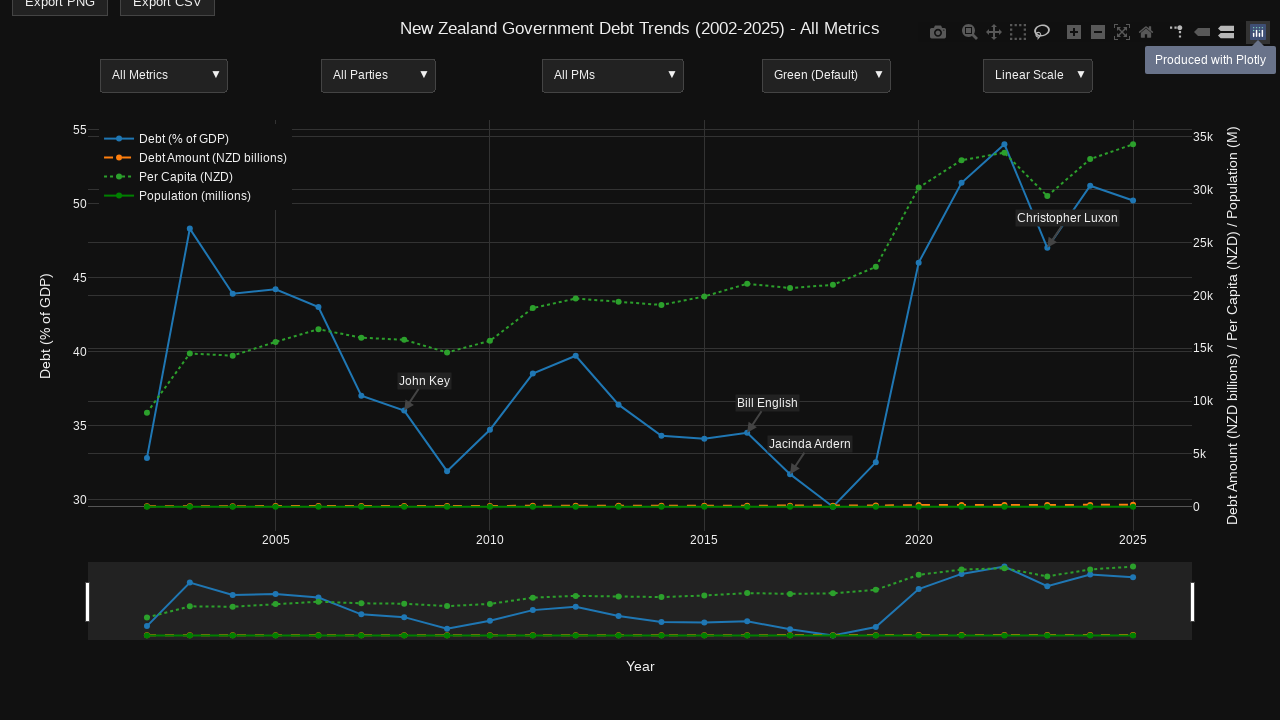

Verified plot remains visible after visualization change
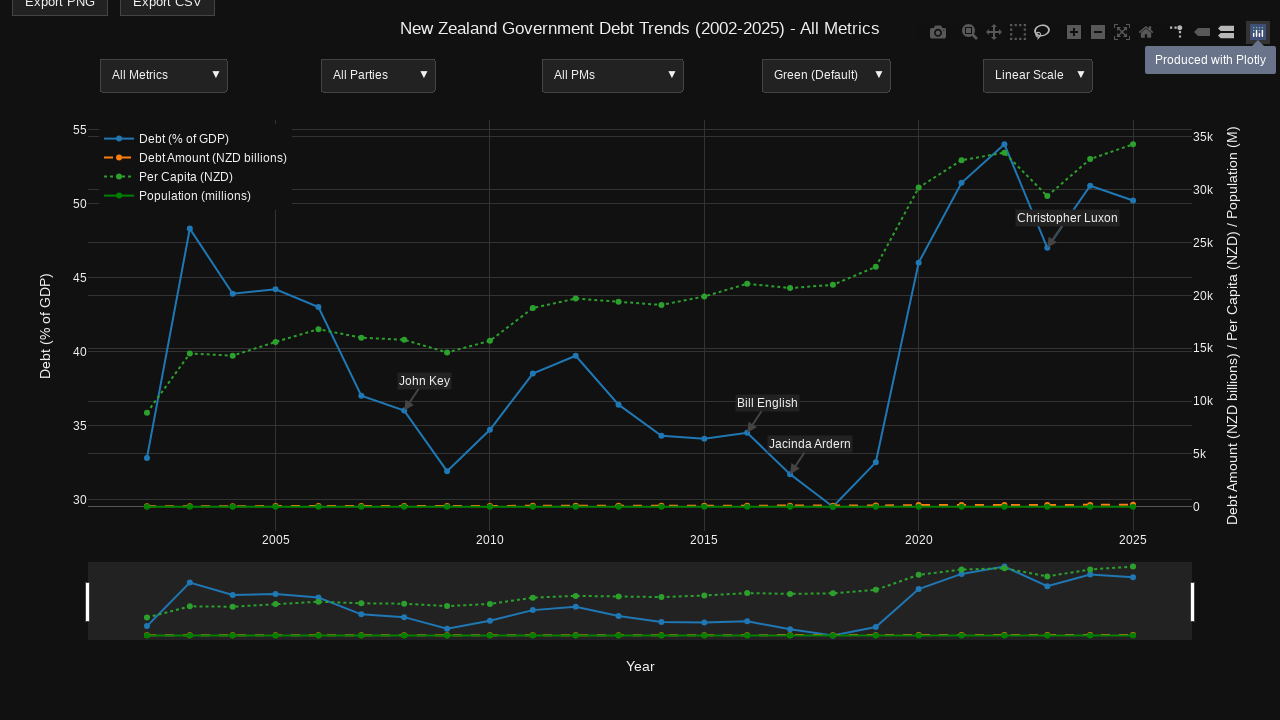

Clicked reset button to restore default view at (1146, 32) on a[data-title*='Reset'] >> nth=0
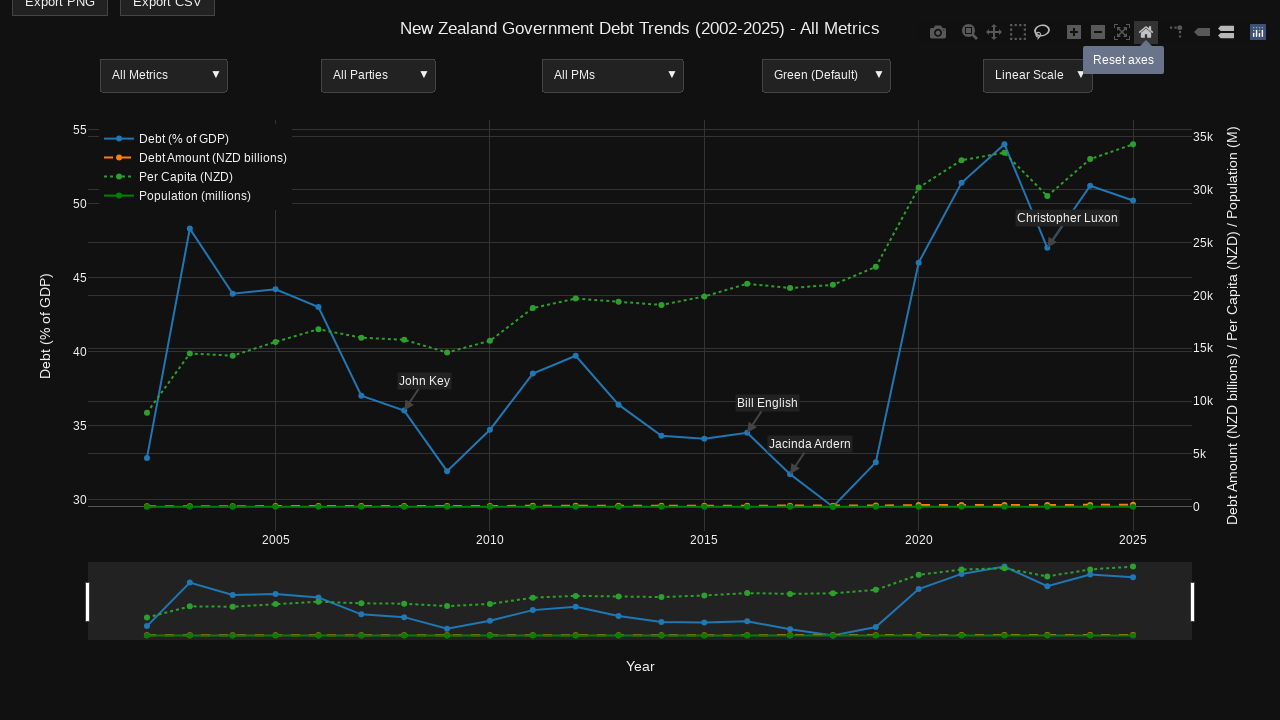

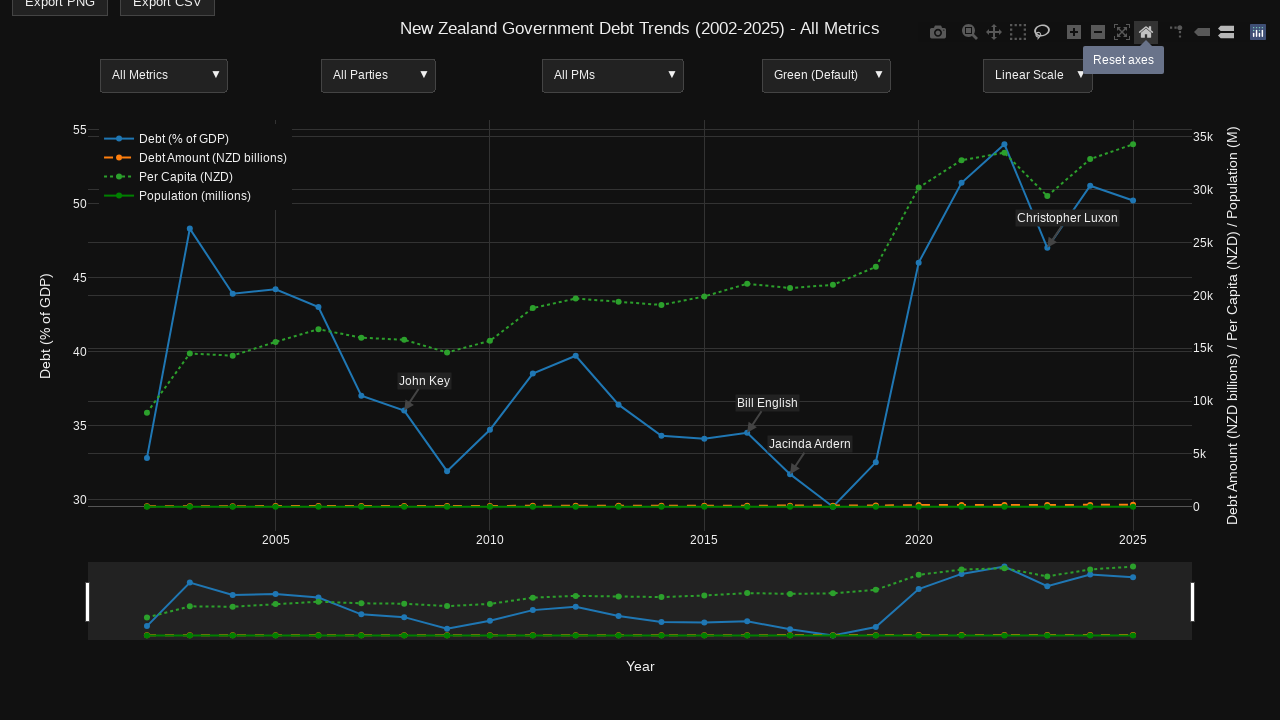